Tests keyboard input by typing text and pressing backspace and arrow keys

Starting URL: https://the-internet.herokuapp.com/key_presses

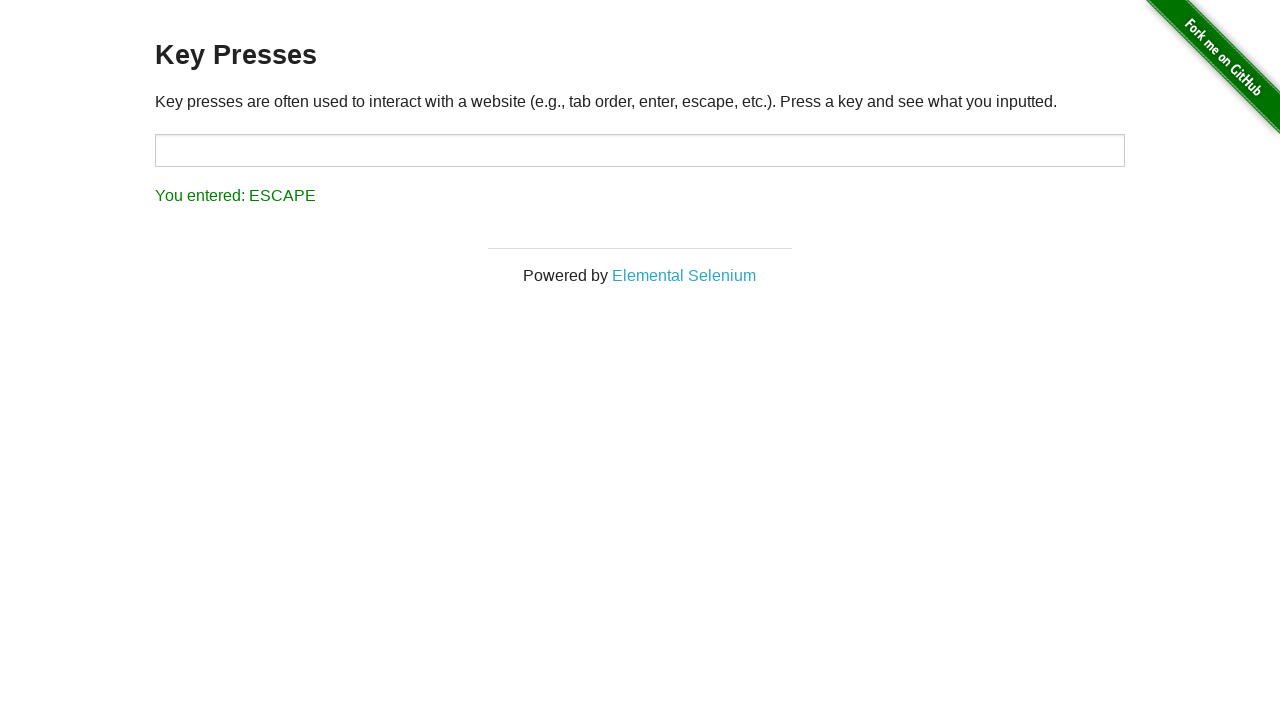

Located the input field with id 'target'
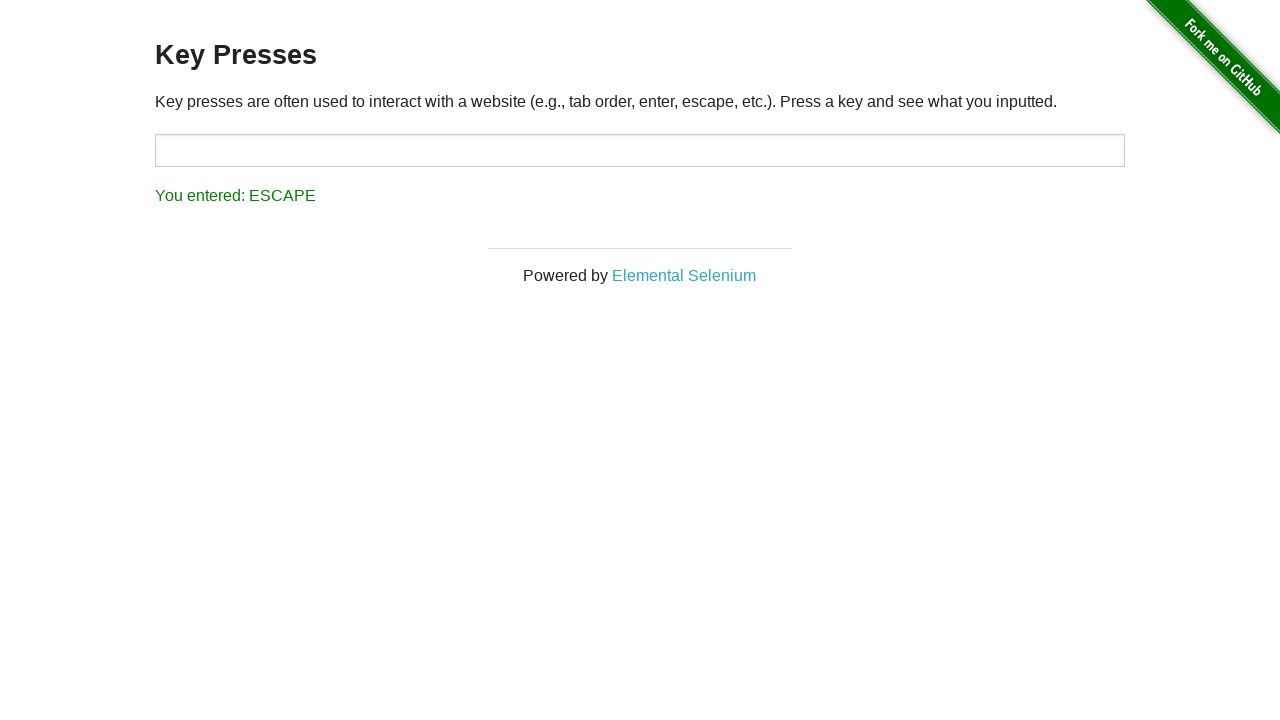

Filled input field with text 'hira' on #target
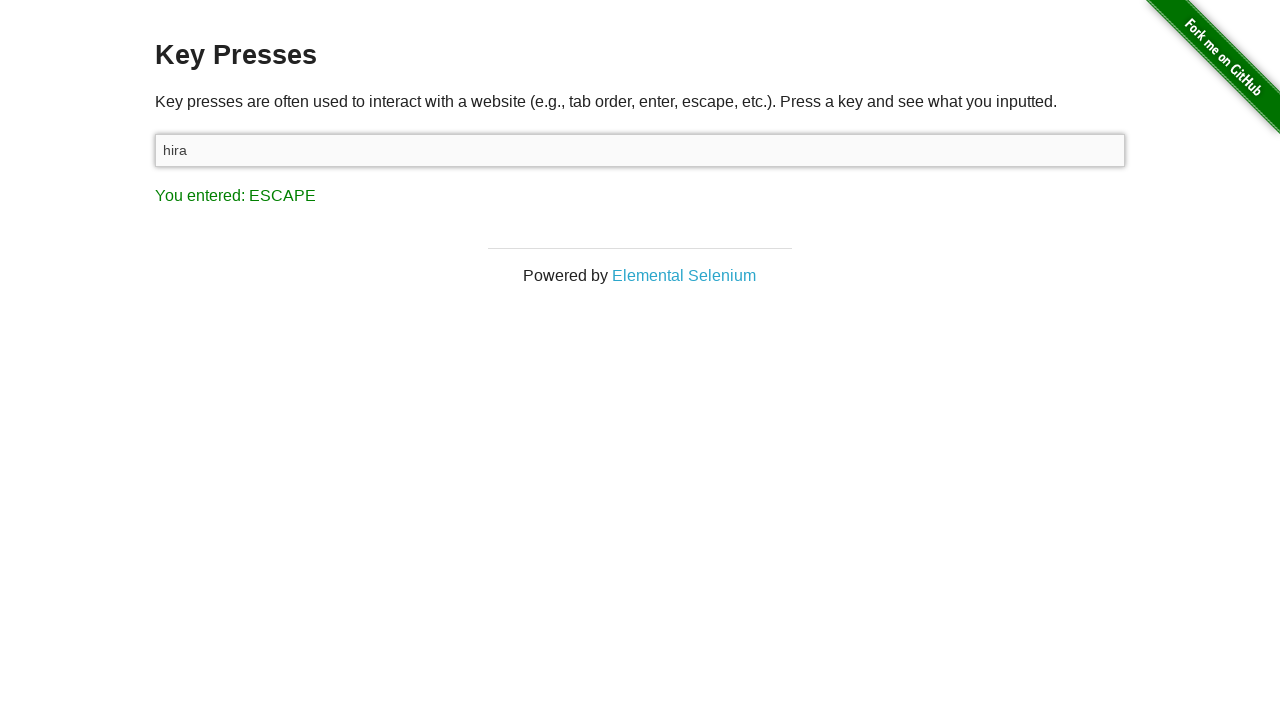

Pressed Backspace key to delete last character on #target
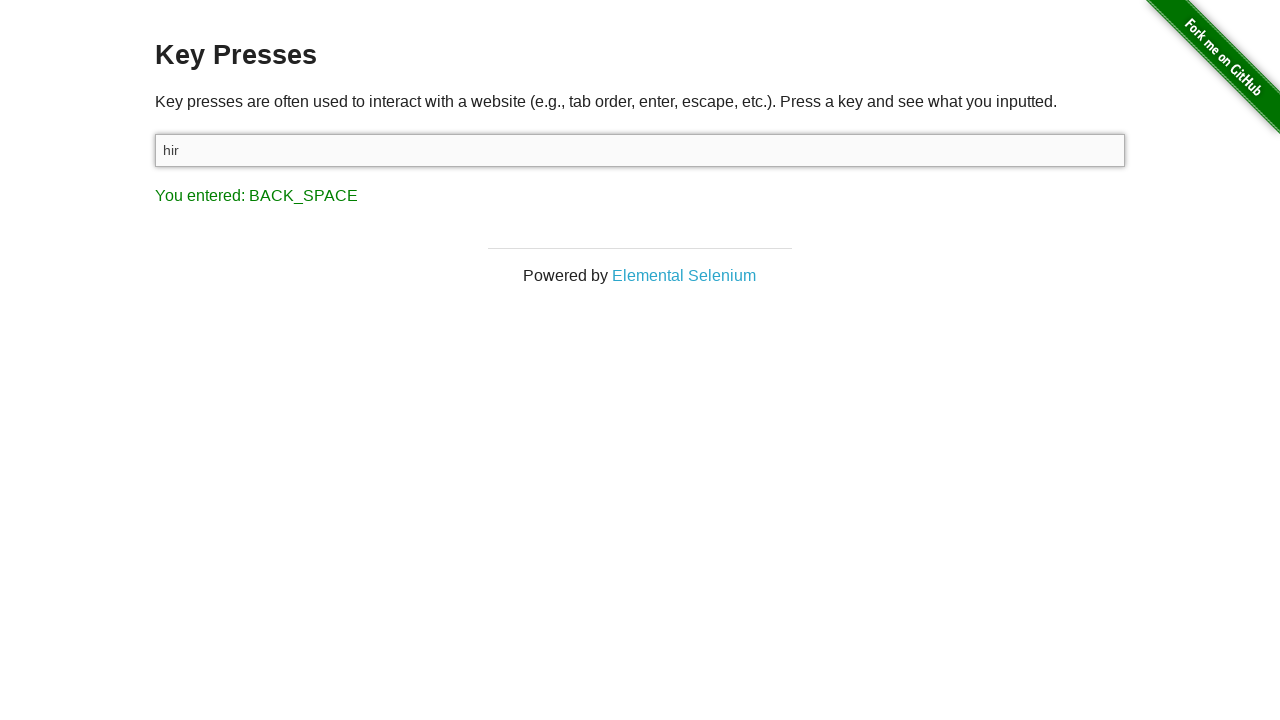

Pressed ArrowLeft key to move cursor left on #target
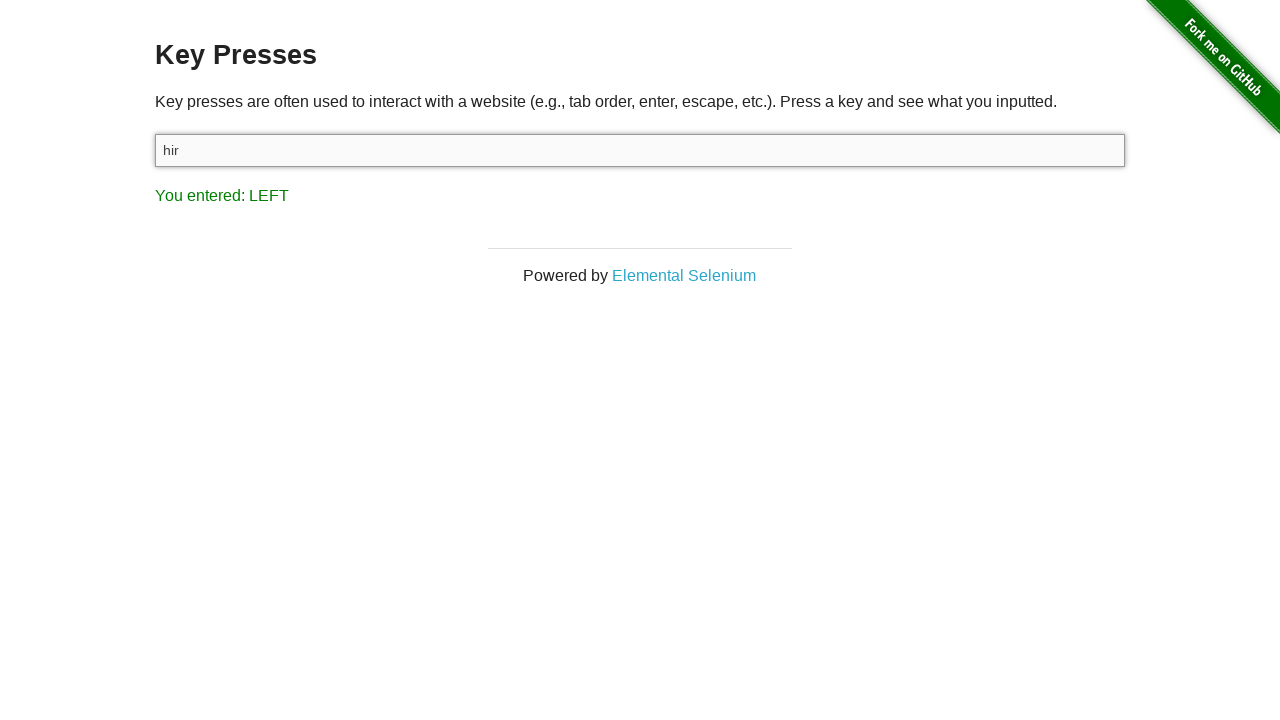

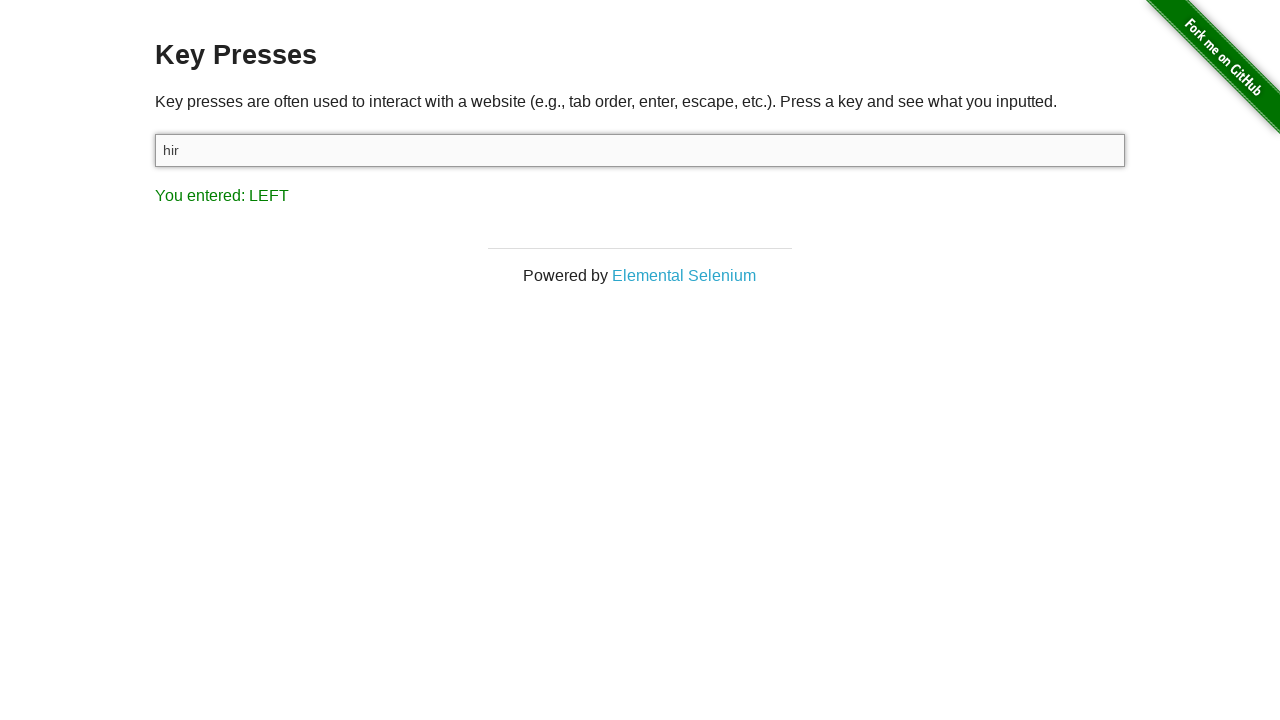